Tests JavaScript confirm dialog by clicking the confirm button, dismissing it, and verifying the result text

Starting URL: https://testotomasyonu.com/javascriptAlert

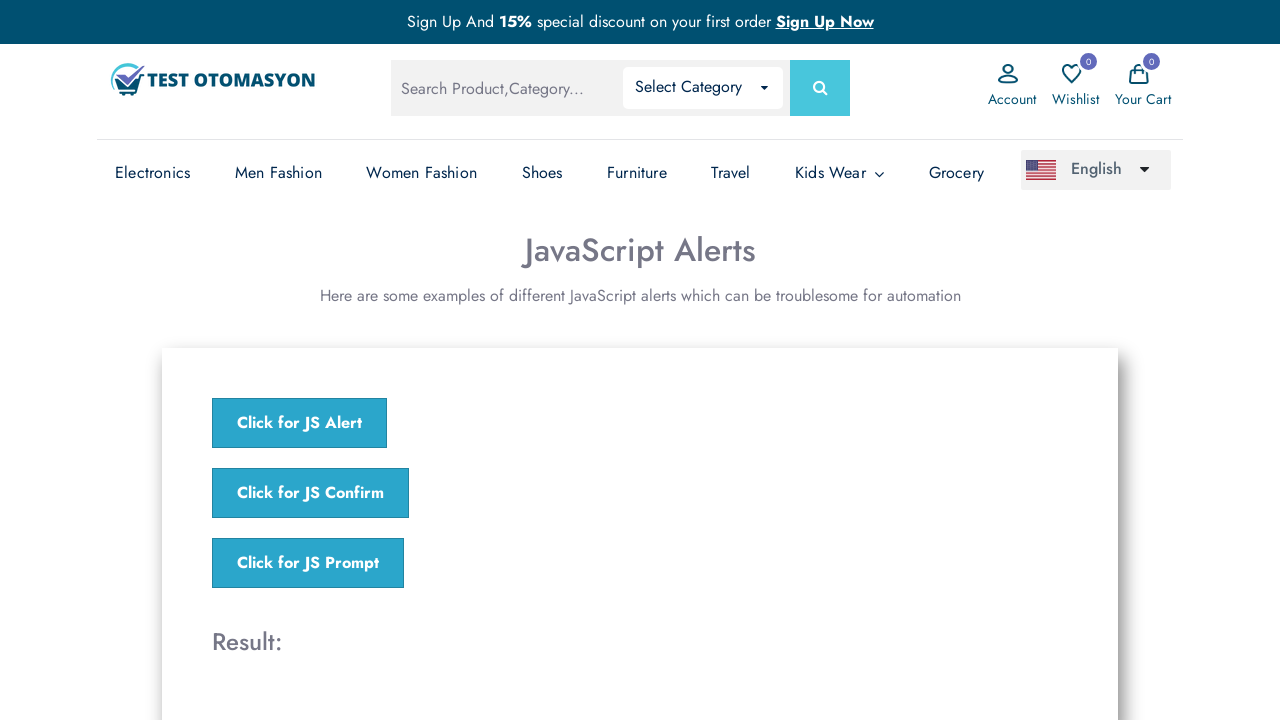

Set up dialog handler to dismiss confirm dialogs
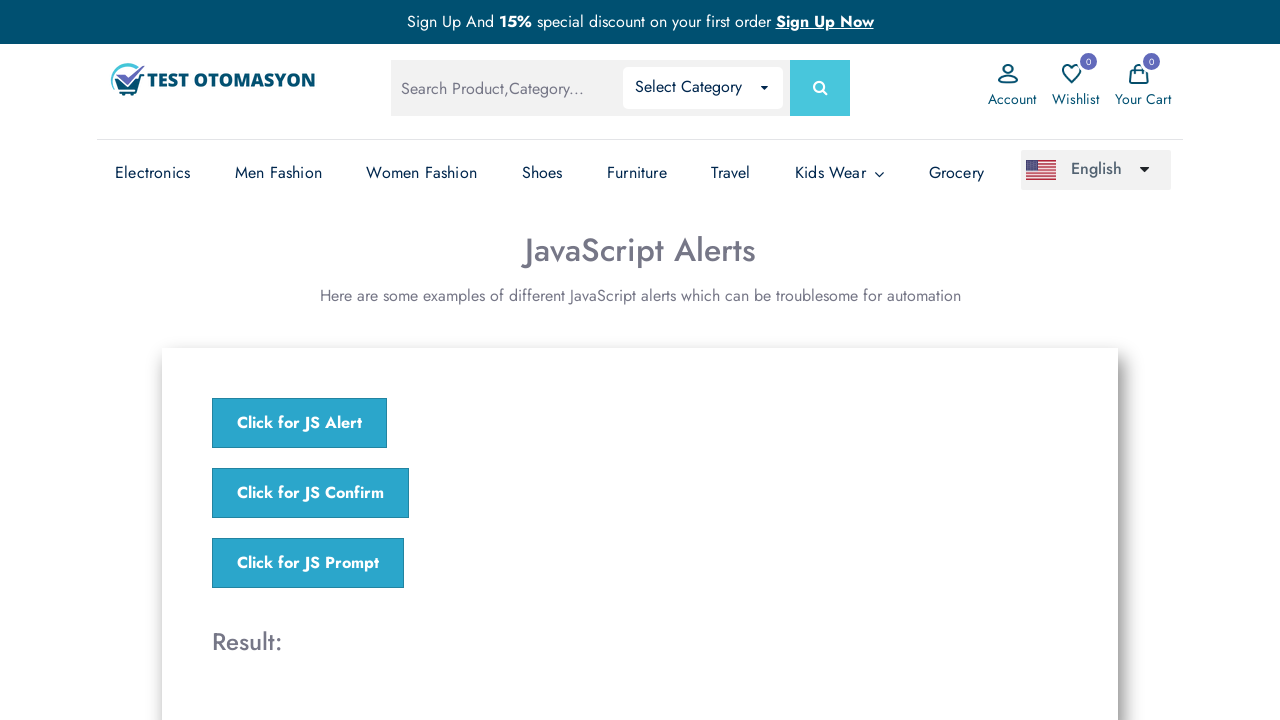

Clicked 'Click for JS Confirm' button to trigger confirm dialog at (310, 493) on text='Click for JS Confirm'
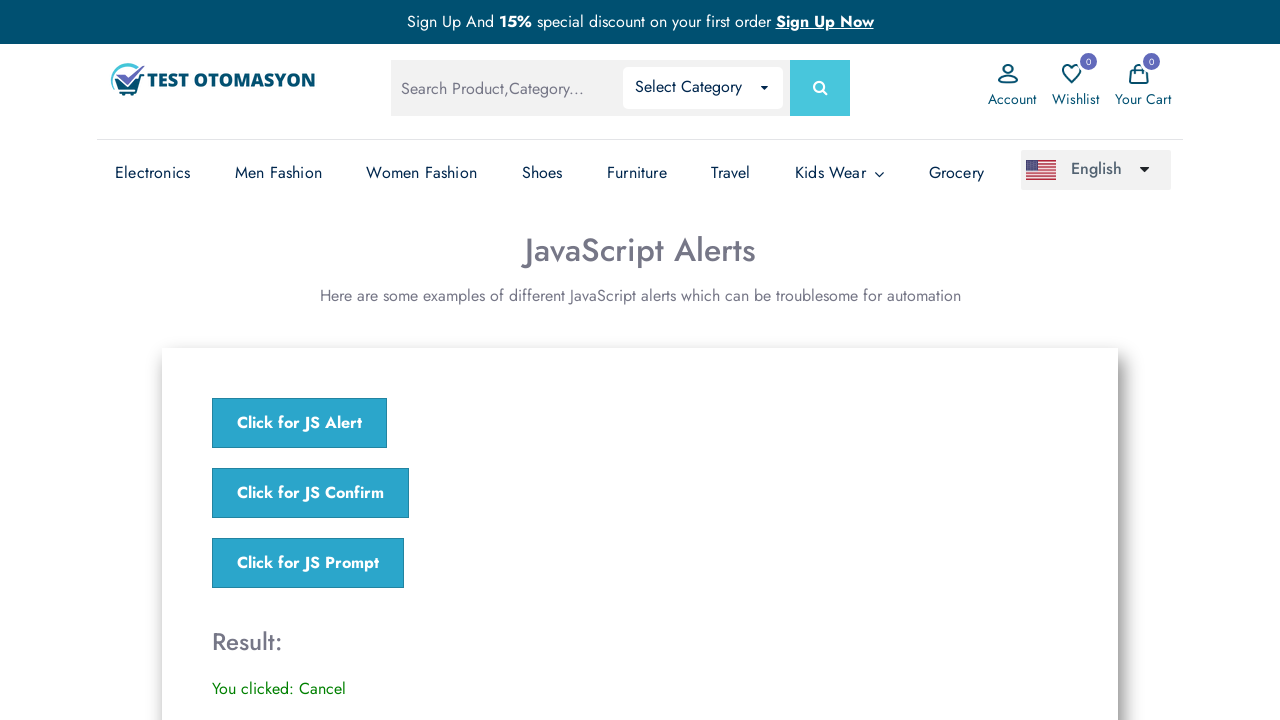

Located result element
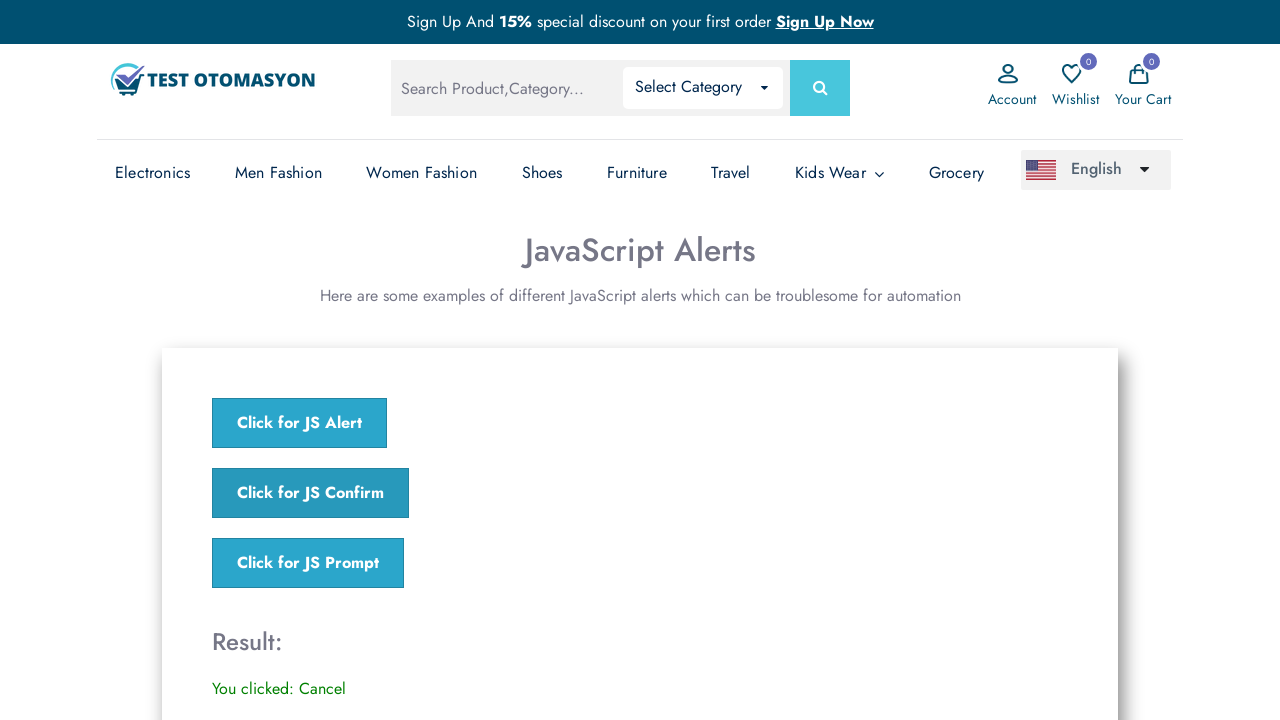

Verified result text displays 'You clicked: Cancel' after dismissing confirm dialog
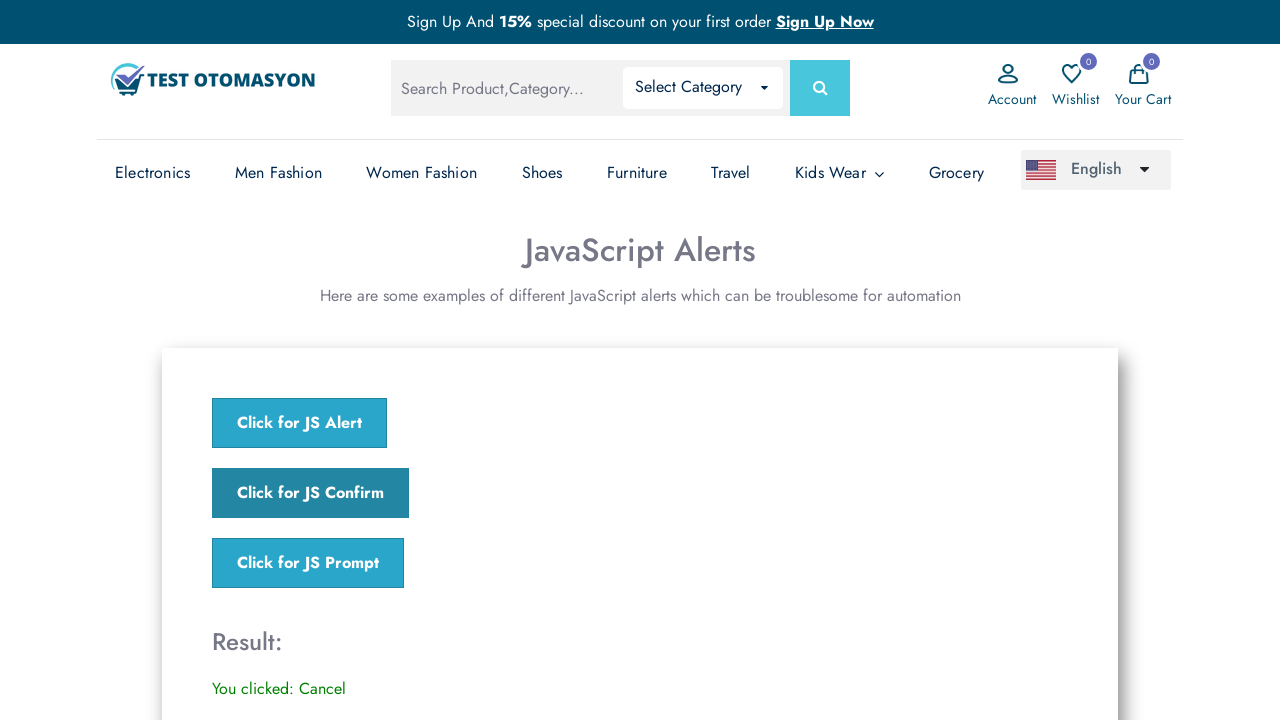

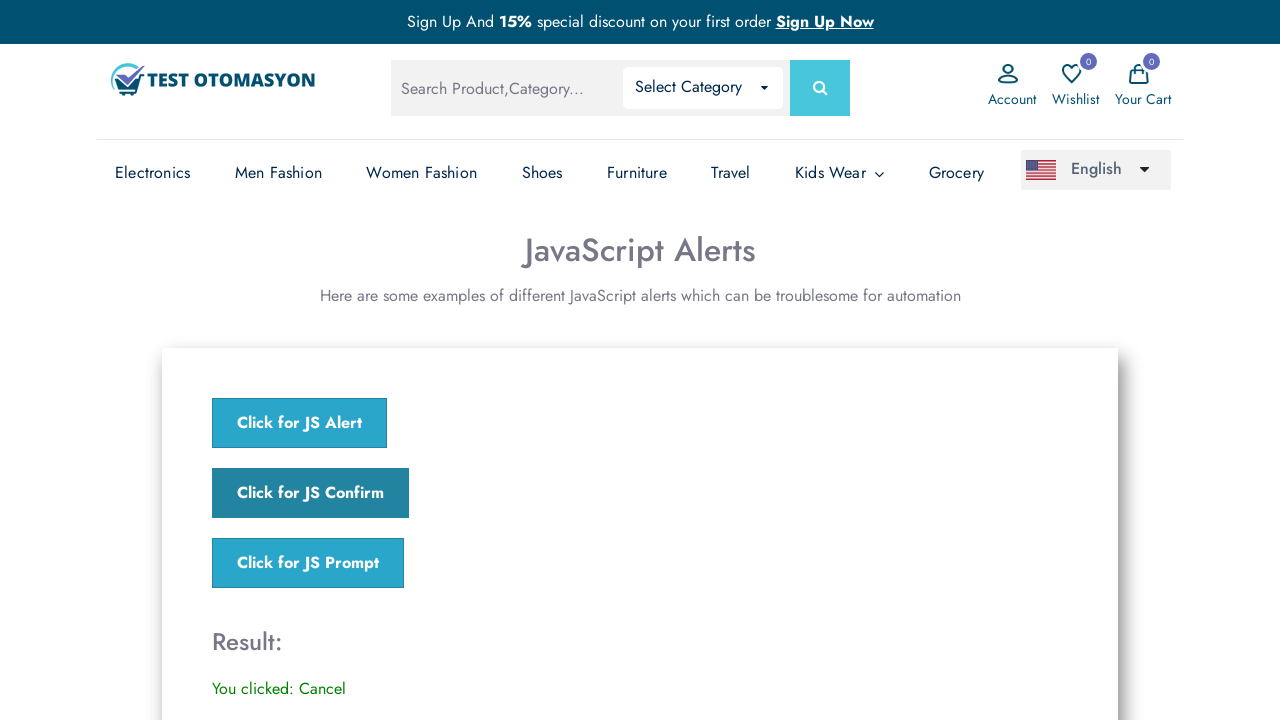